Tests registration form validation by entering mismatched email addresses and verifying the confirmation email error message.

Starting URL: https://alada.vn/tai-khoan/dang-ky.html

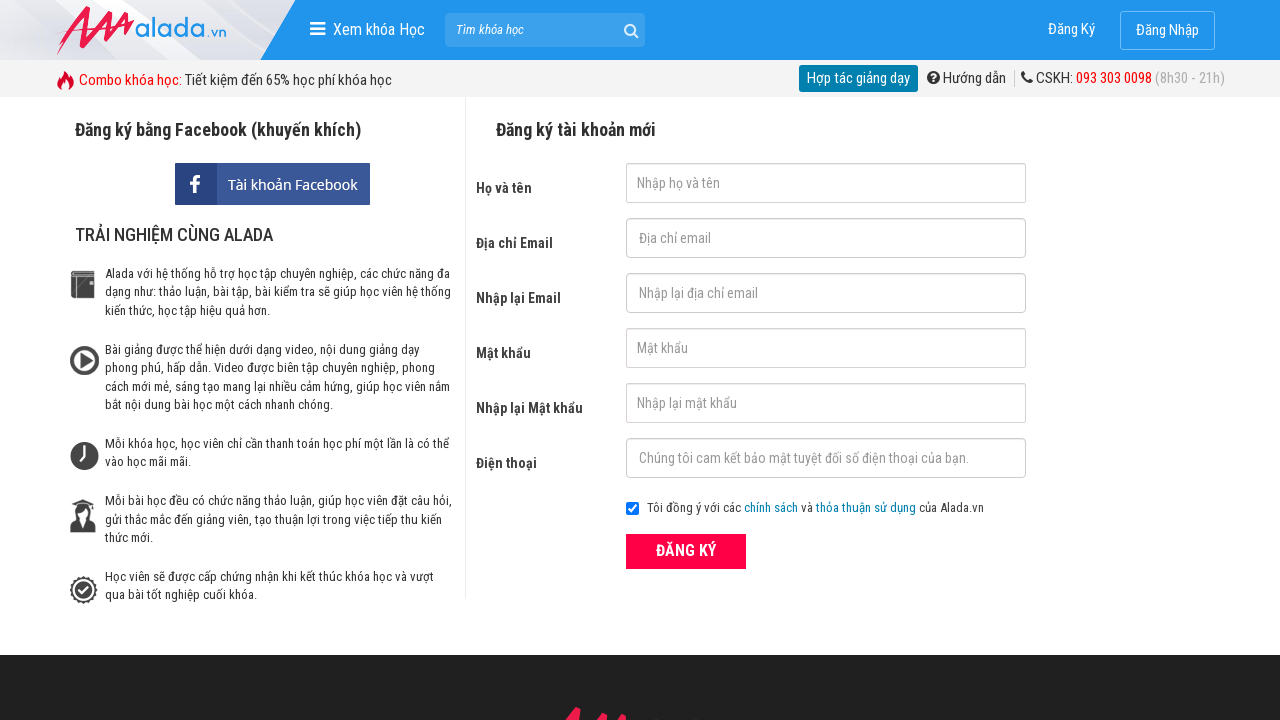

Filled name field with 'Nguyen Dong Thuc' on #txtFirstname
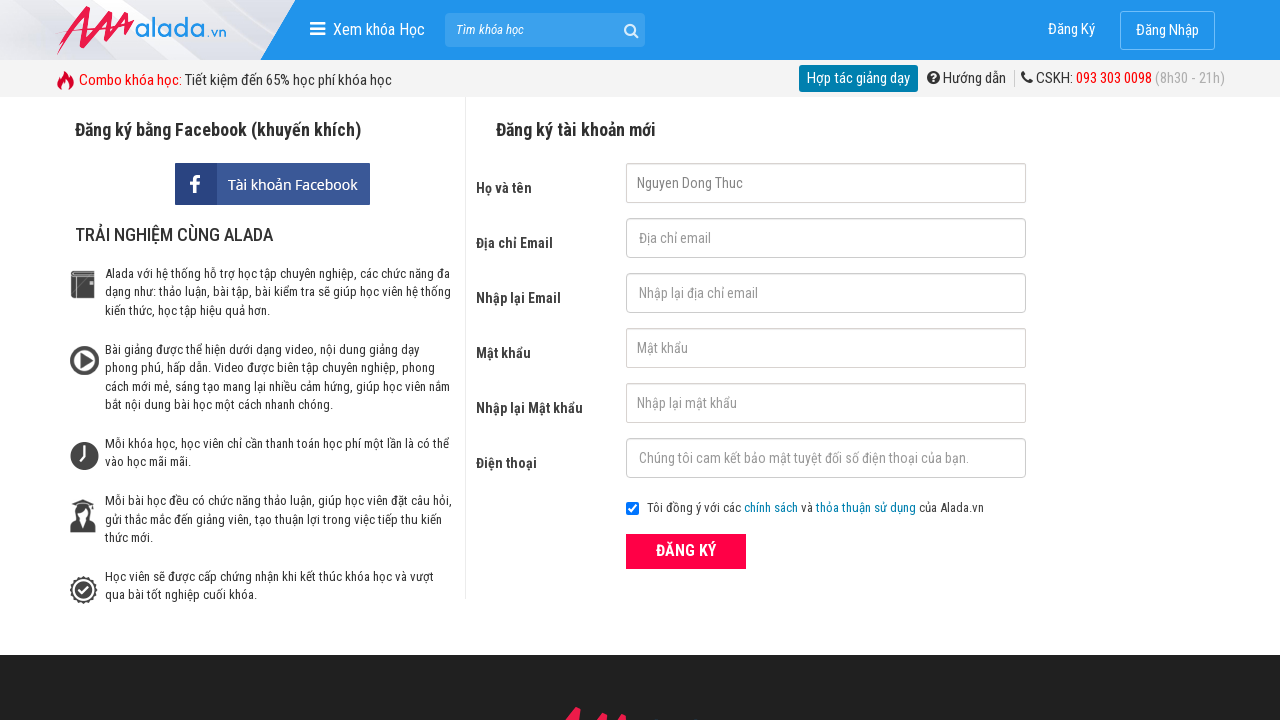

Filled email field with 'testuser2024@gmail.com' on #txtEmail
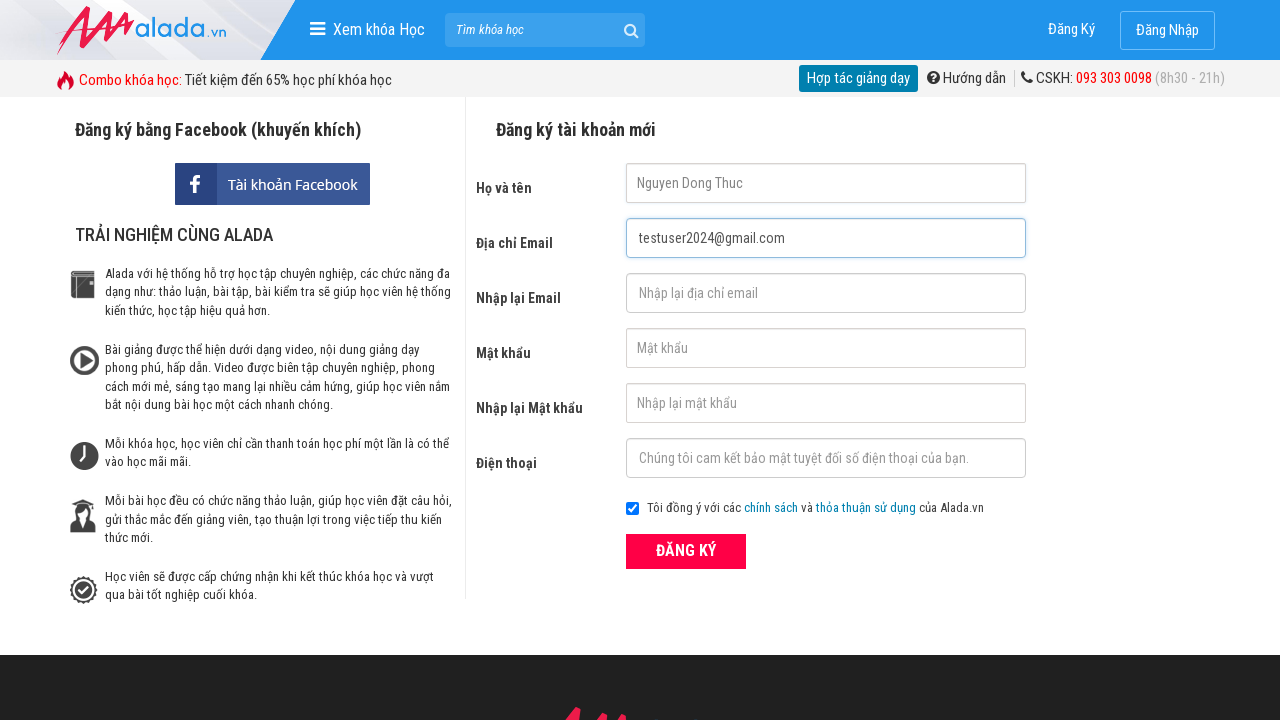

Filled confirmation email field with mismatched email 'differentemail@gmail.com' on #txtCEmail
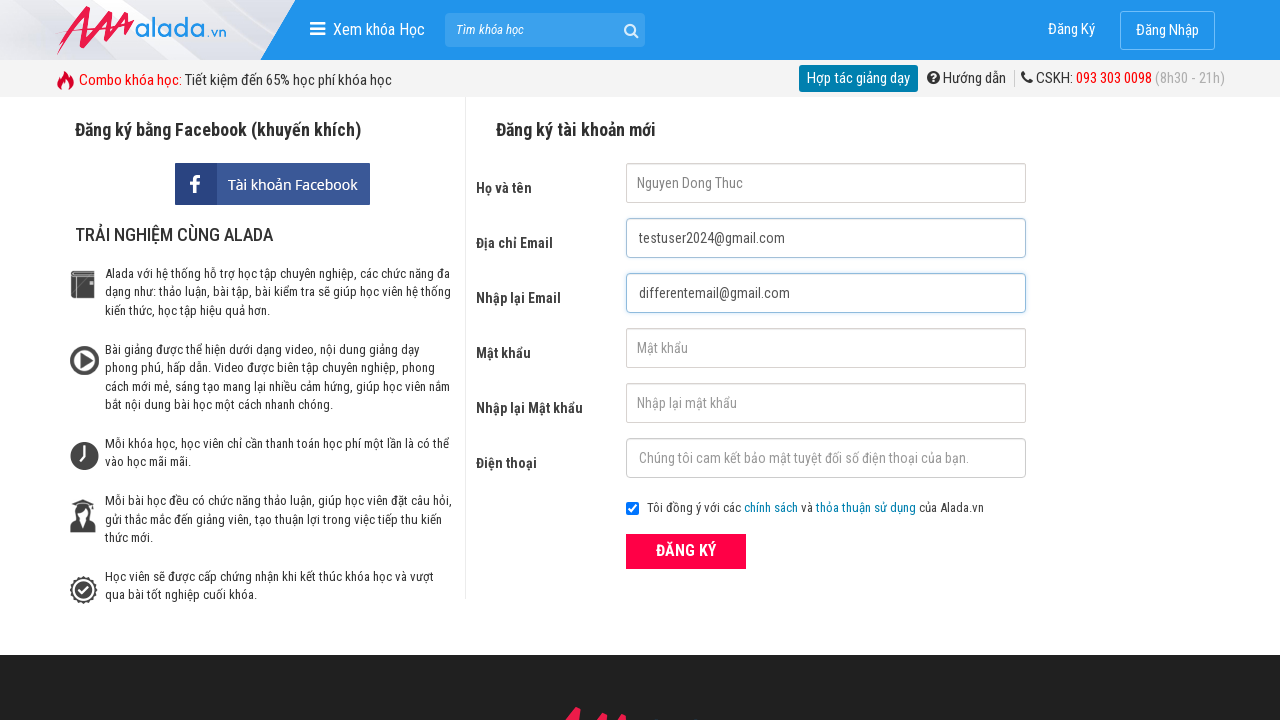

Filled password field with '123456' on #txtPassword
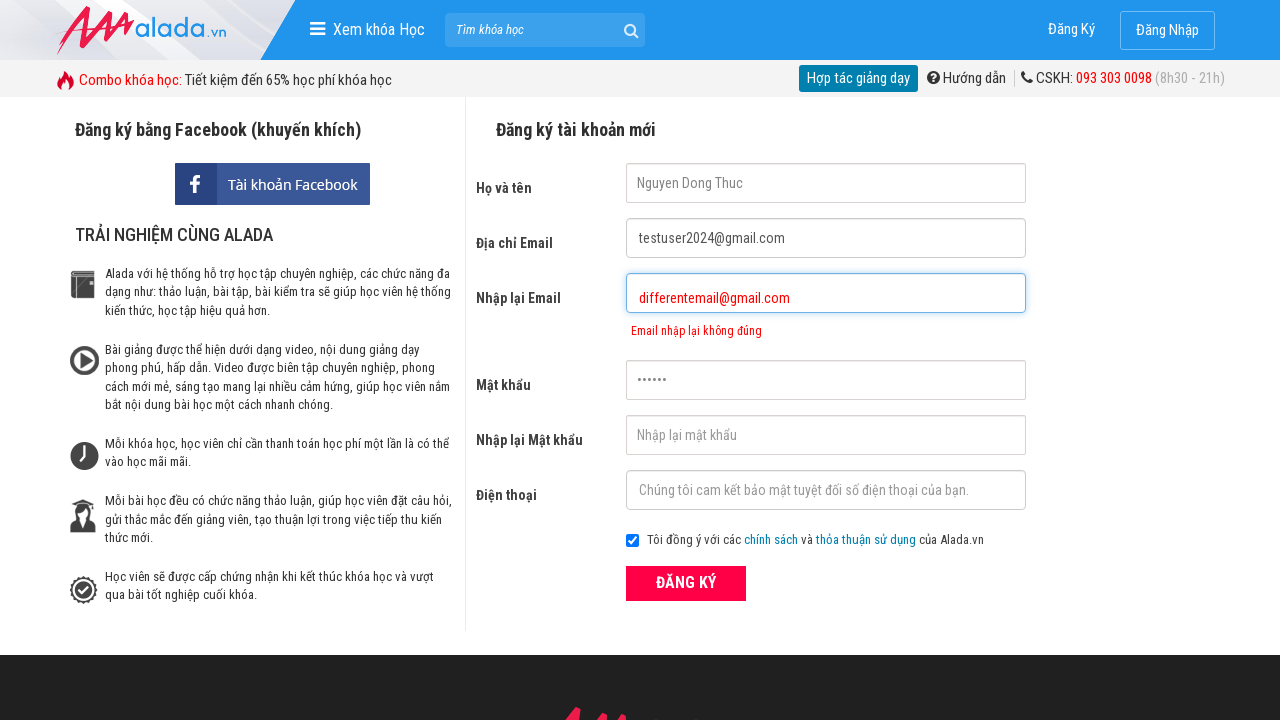

Filled confirm password field with '123456' on #txtCPassword
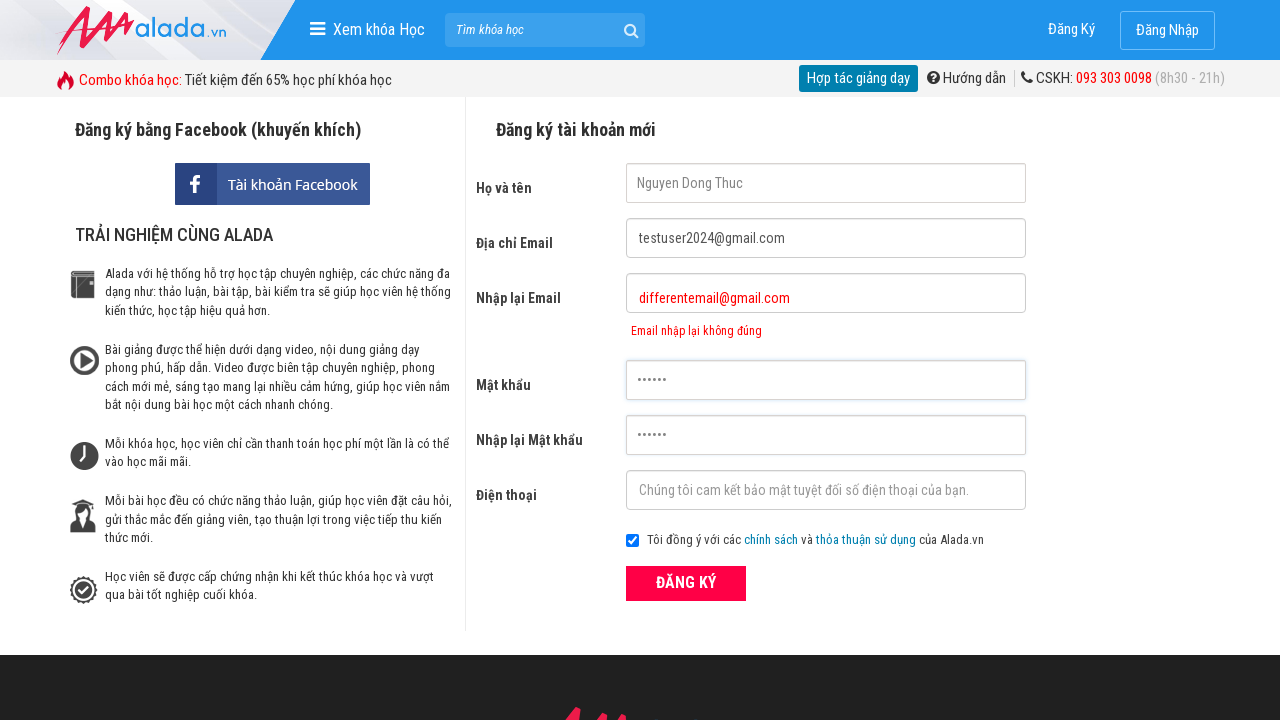

Filled phone field with '09012345678' on #txtPhone
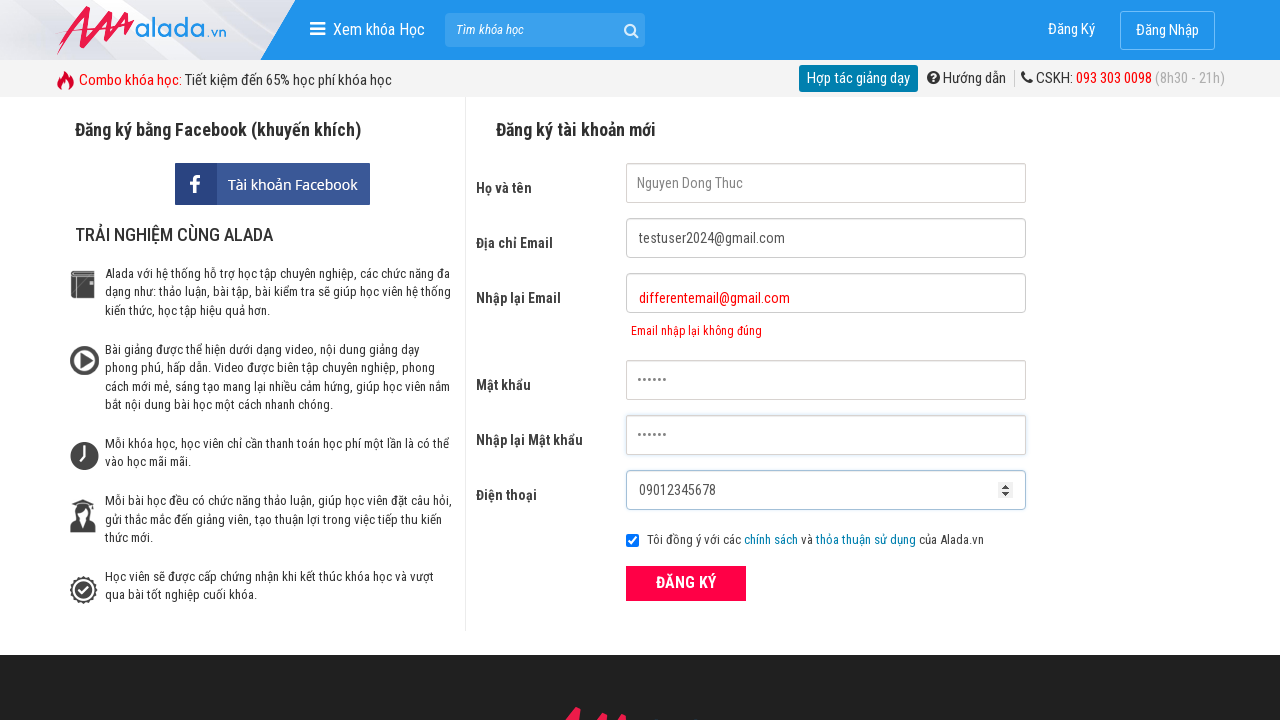

Clicked ĐĂNG KÝ (register) button at (686, 583) on xpath=//div[@class='field_btn']//button[text()='ĐĂNG KÝ']
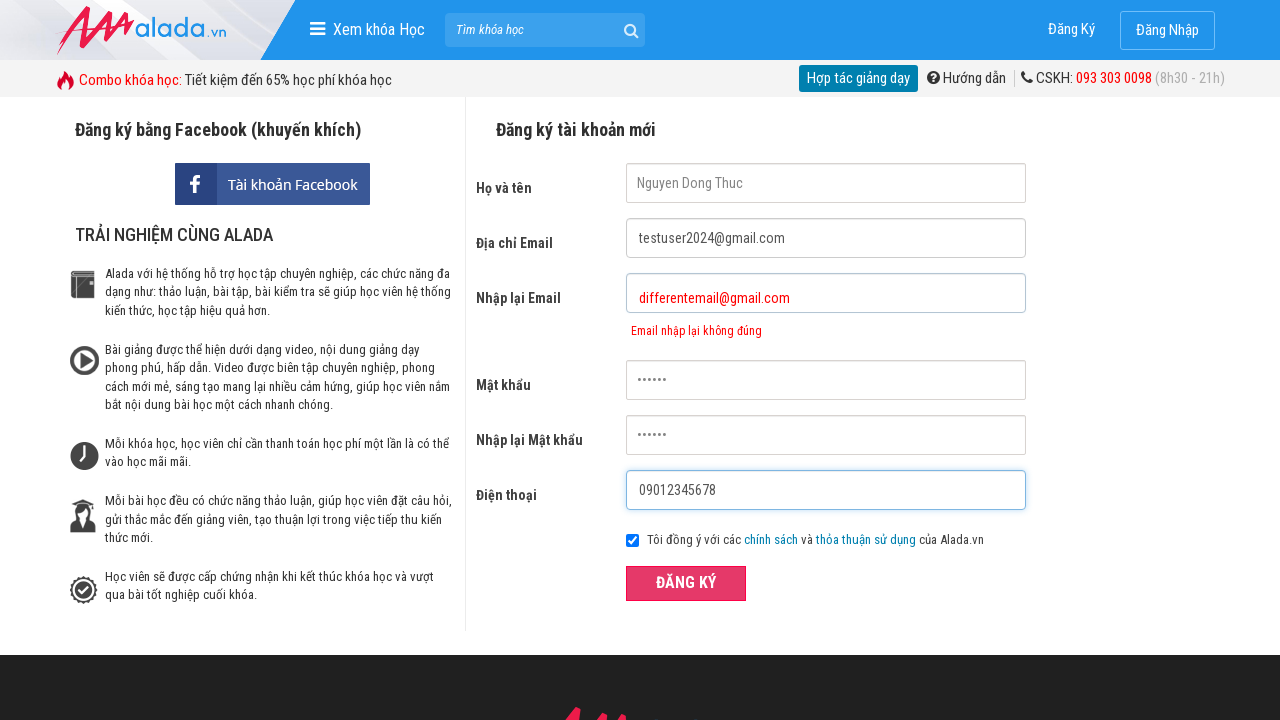

Confirmation email error message appeared, validating mismatched email validation
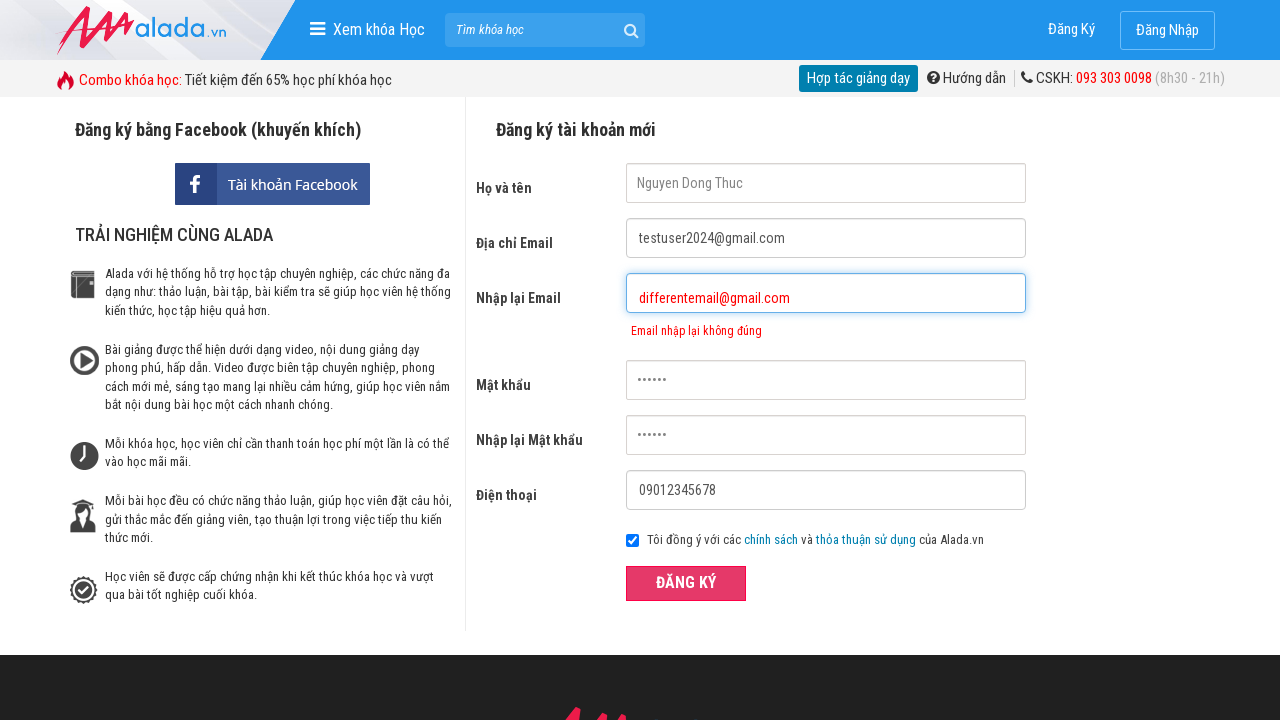

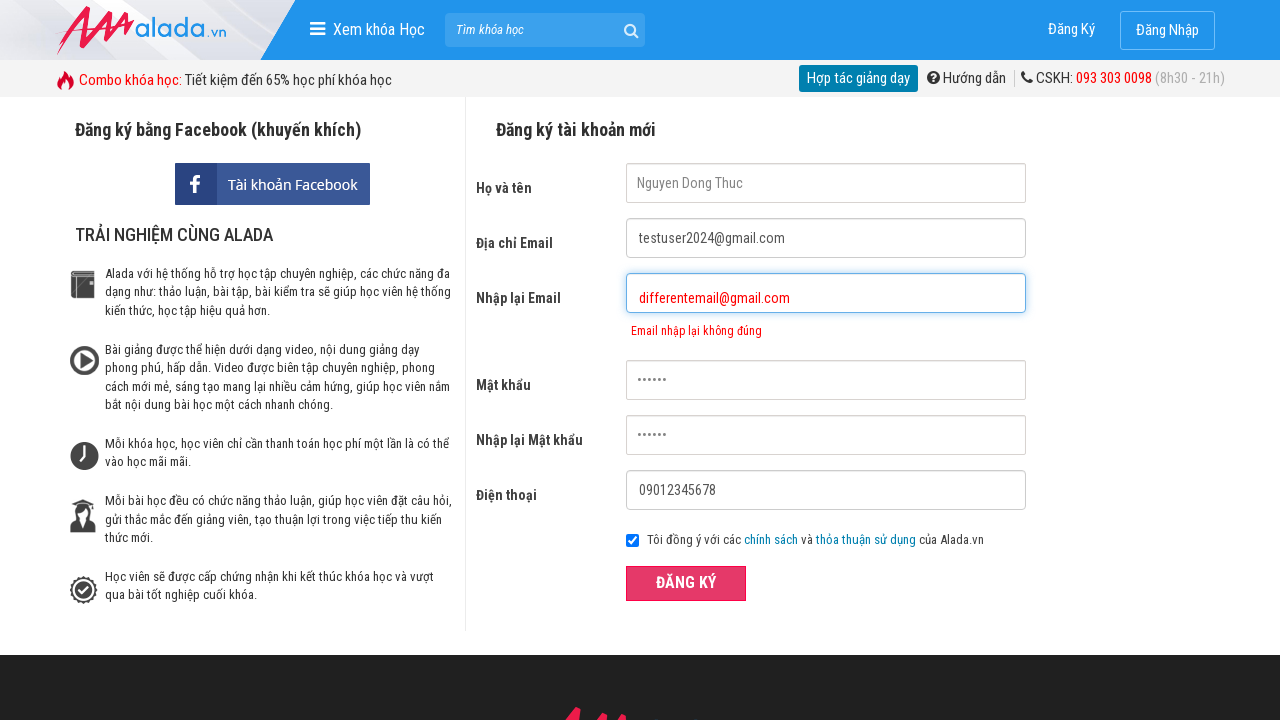